Tests clicking on Nokia Lumia product and verifying its price is displayed correctly

Starting URL: https://www.demoblaze.com/

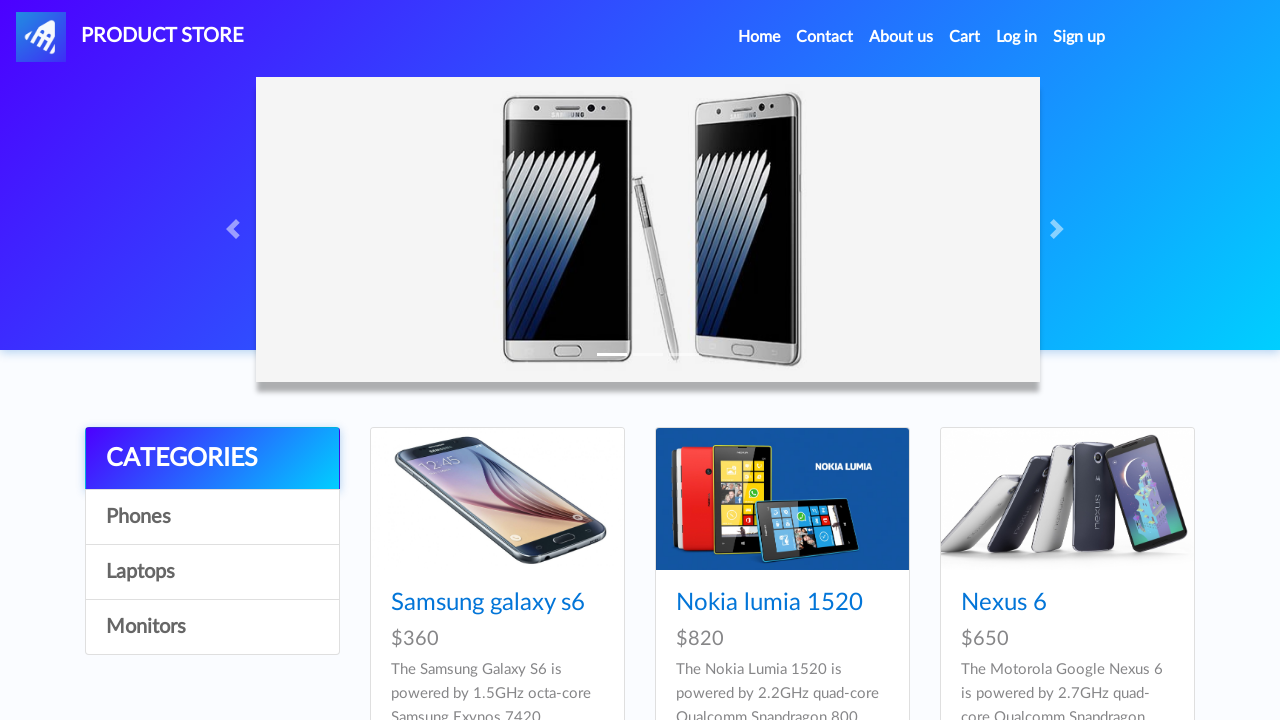

Waited for page to load with networkidle state
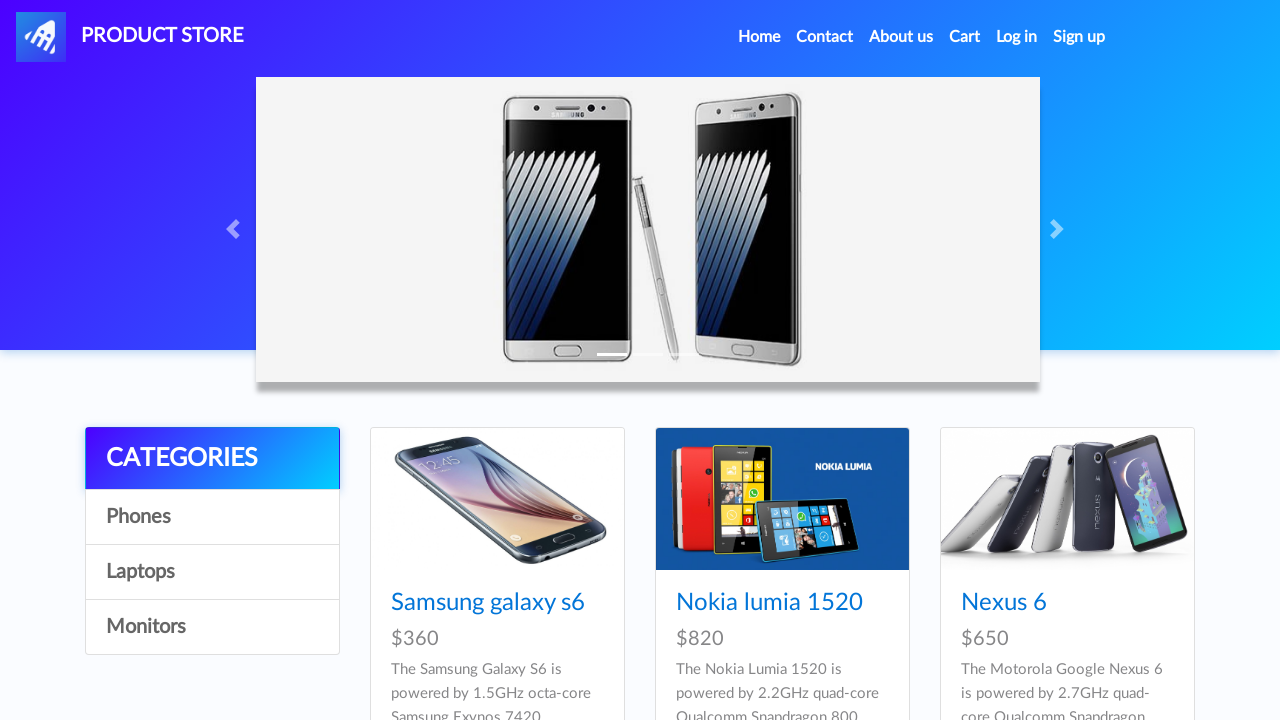

Clicked on Nokia Lumia product link at (782, 499) on a[href='prod.html?idp_=2']
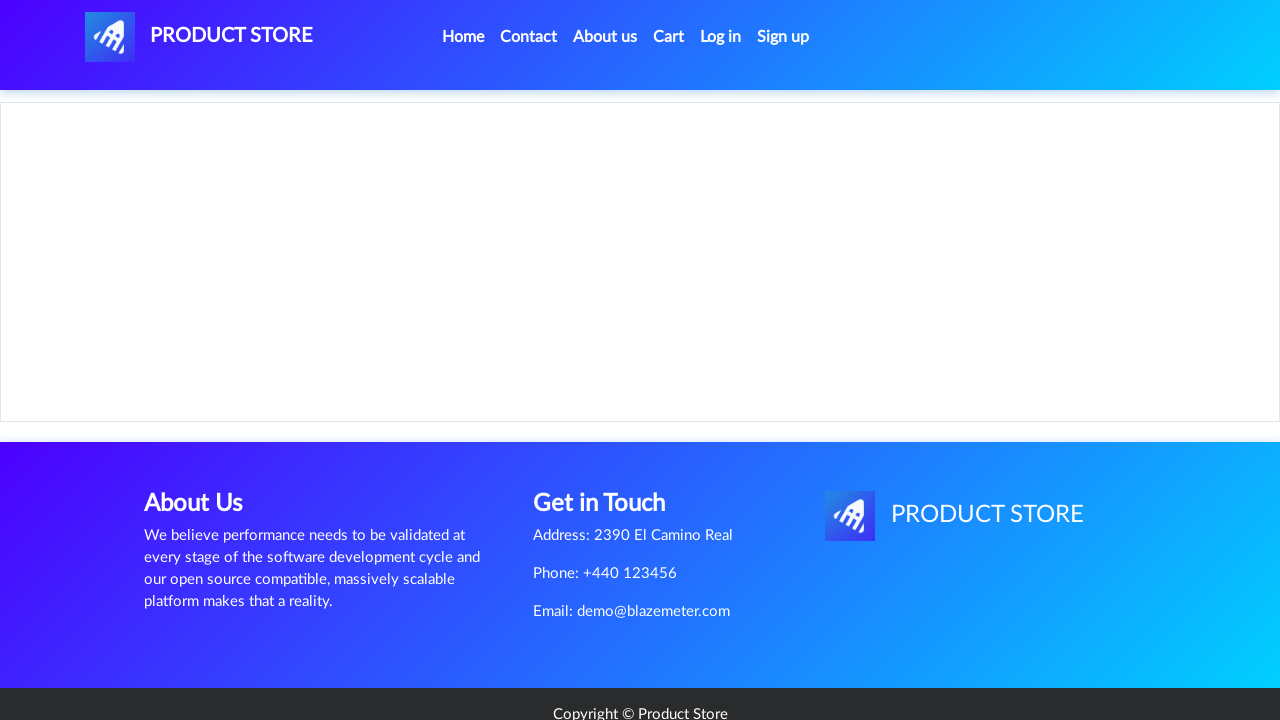

Verified that the price $820 is displayed for Nokia Lumia
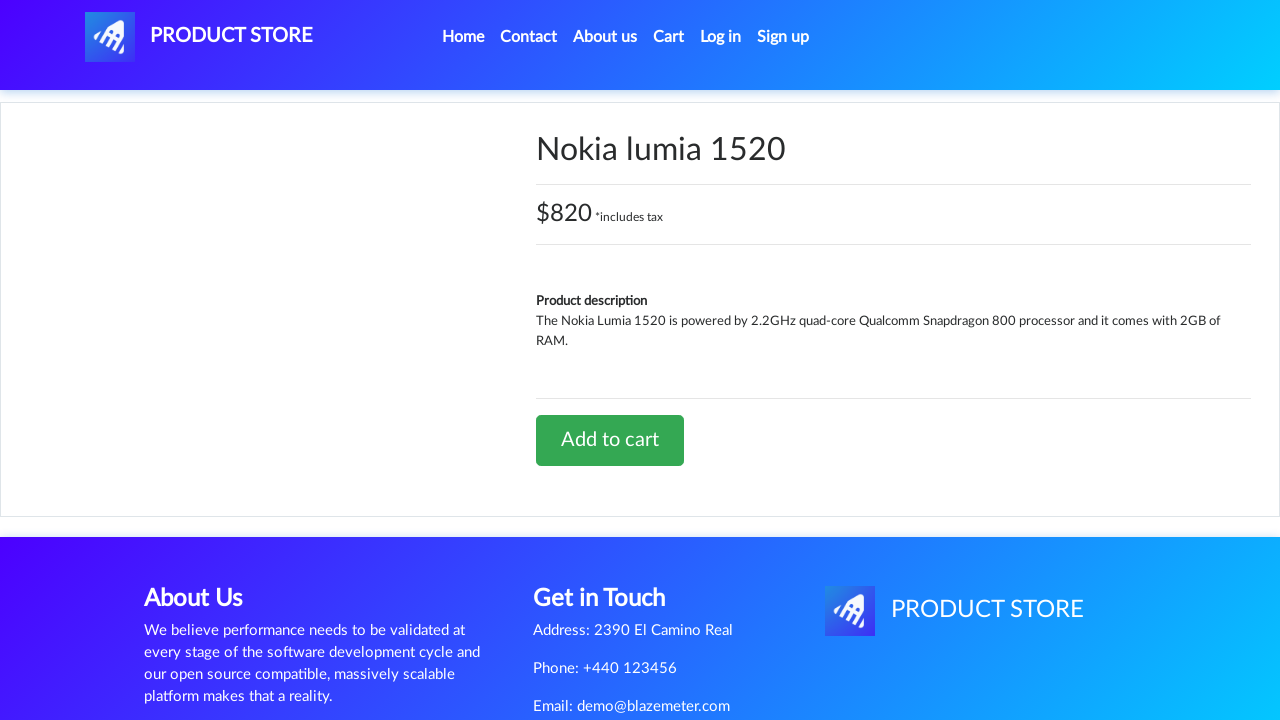

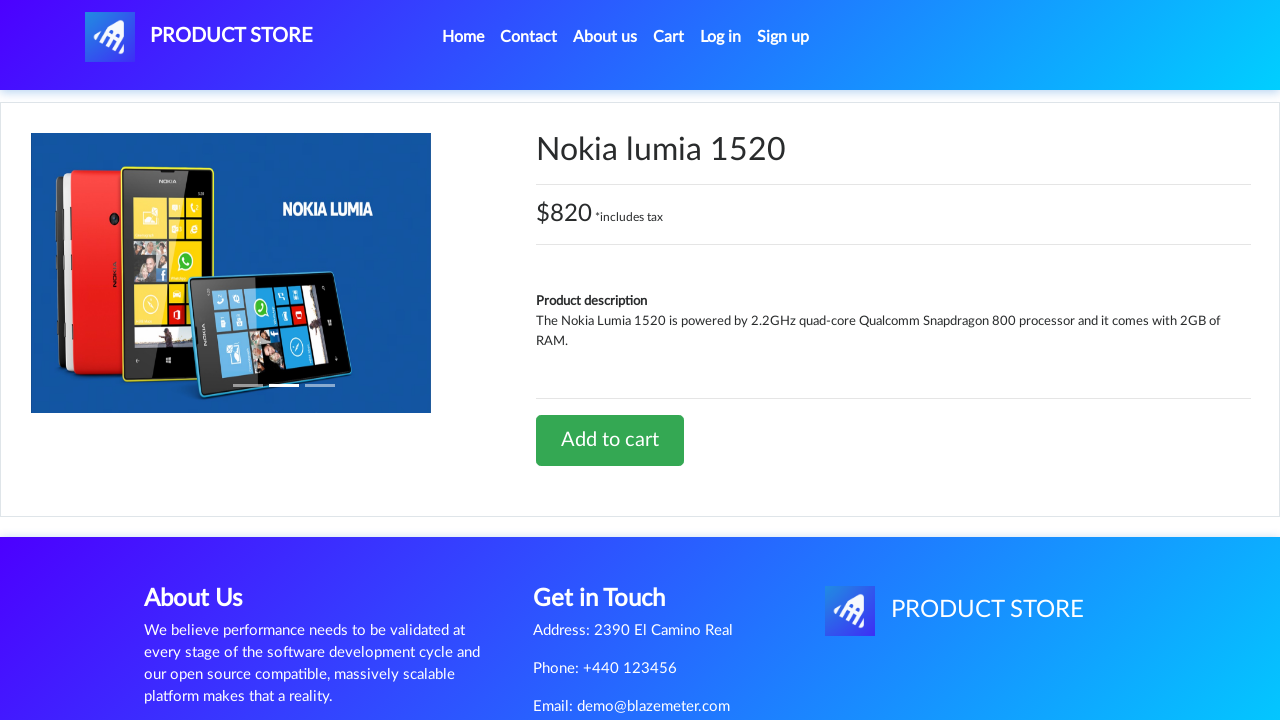